Clicks on Gift Cards category from home page

Starting URL: https://bearstore-testsite.smartbear.com/

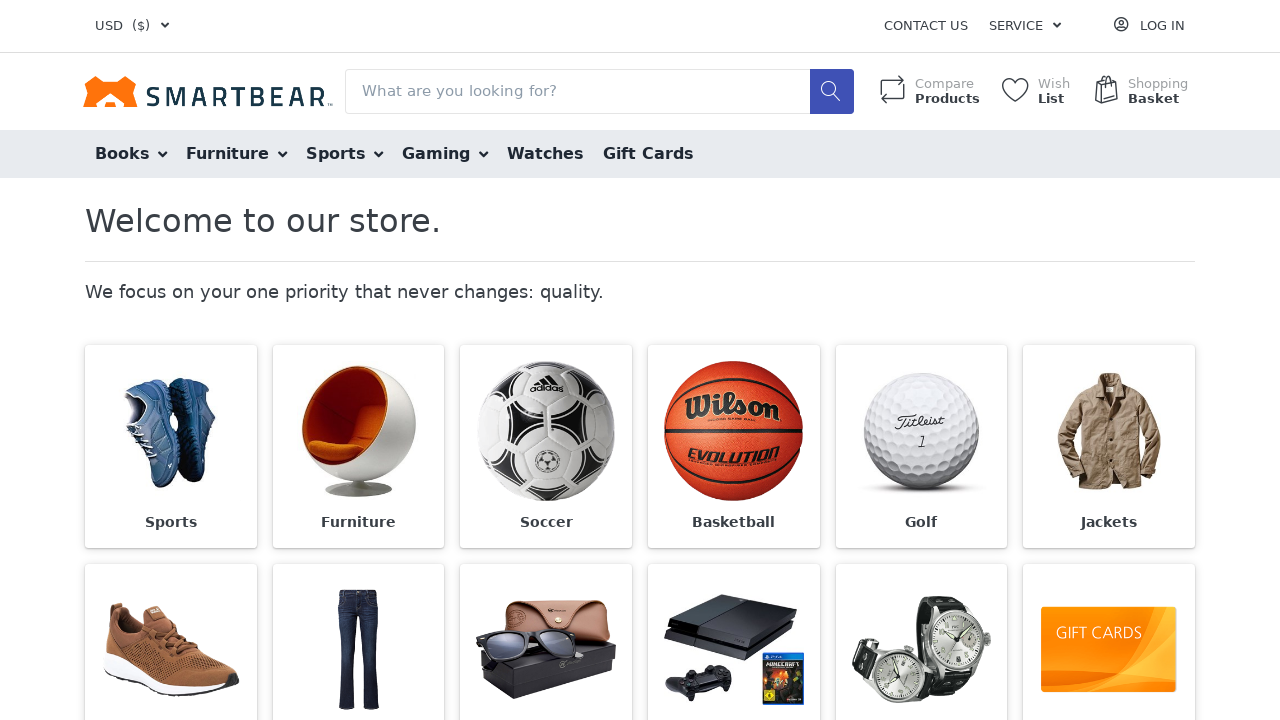

Clicked on Gift Cards category (second instance) from home page at (1109, 361) on (//span[text()='Gift Cards'])[2]
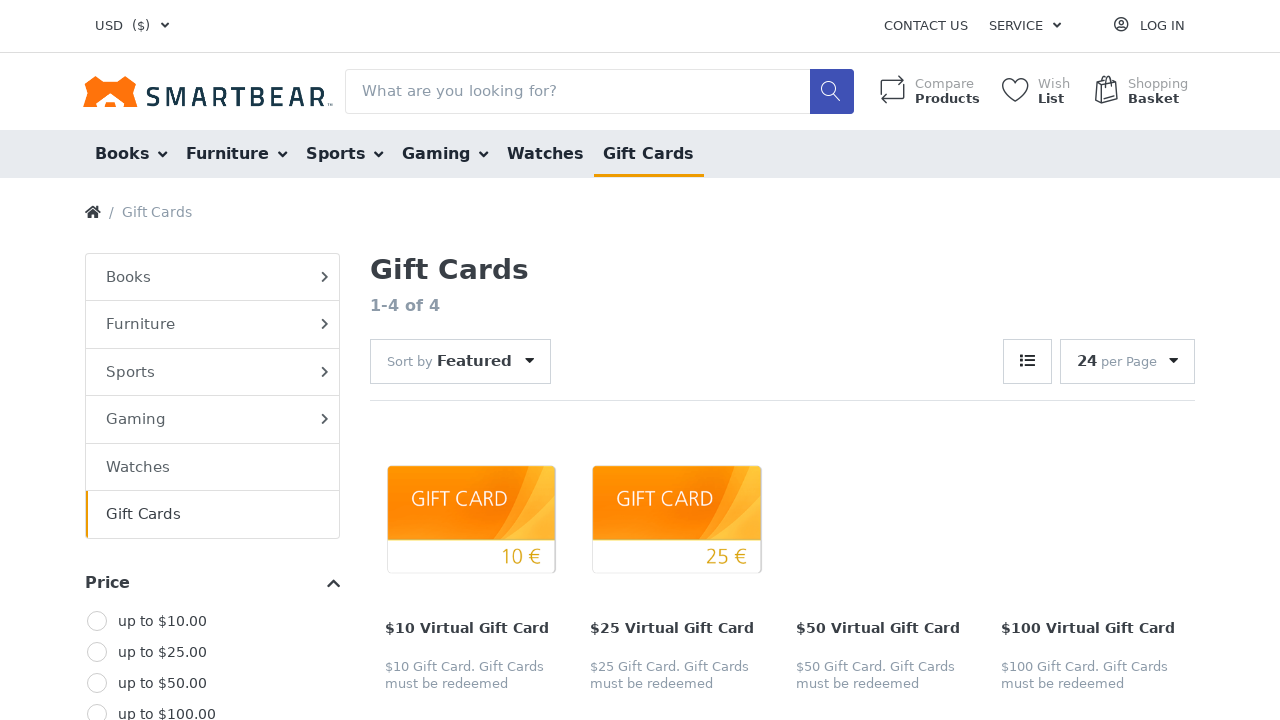

Gift Cards page loaded (domcontentloaded)
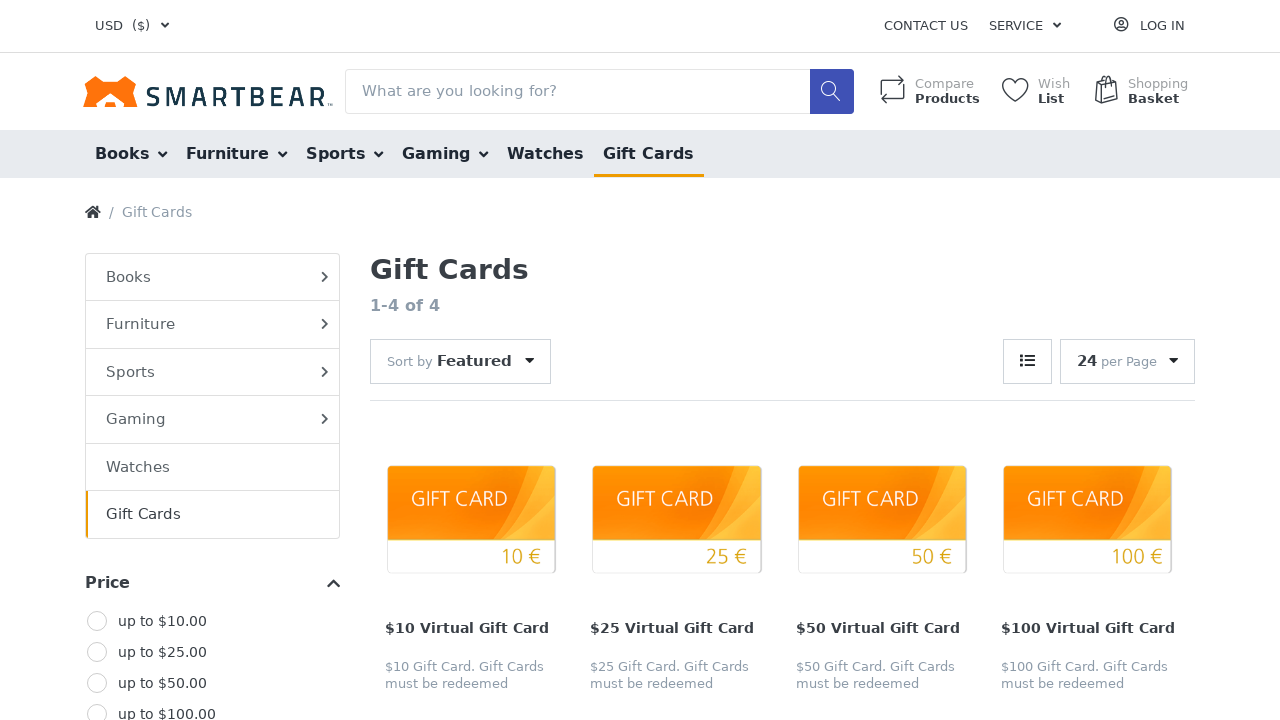

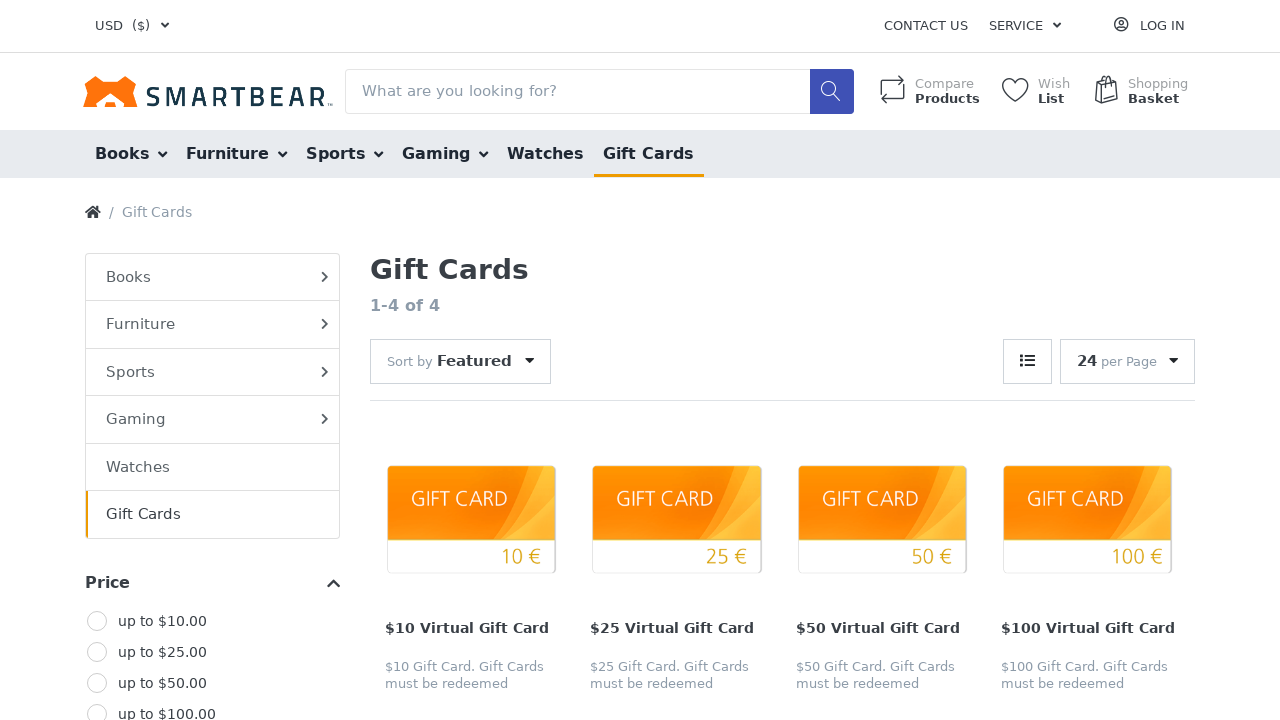